Navigates to the Rahul Shetty Academy Selenium Practice offers page and waits for it to load

Starting URL: https://rahulshettyacademy.com/seleniumPractise/#/offers

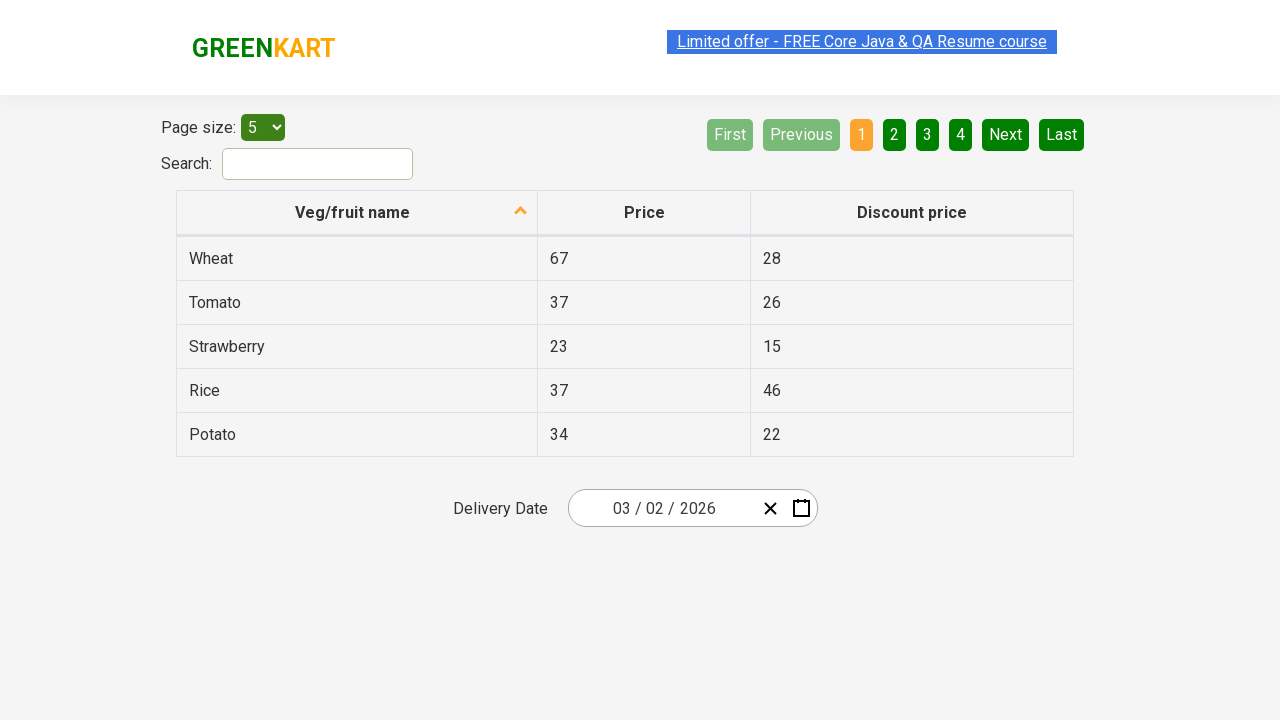

Waited for Rahul Shetty Academy Selenium Practice offers page to load with networkidle state
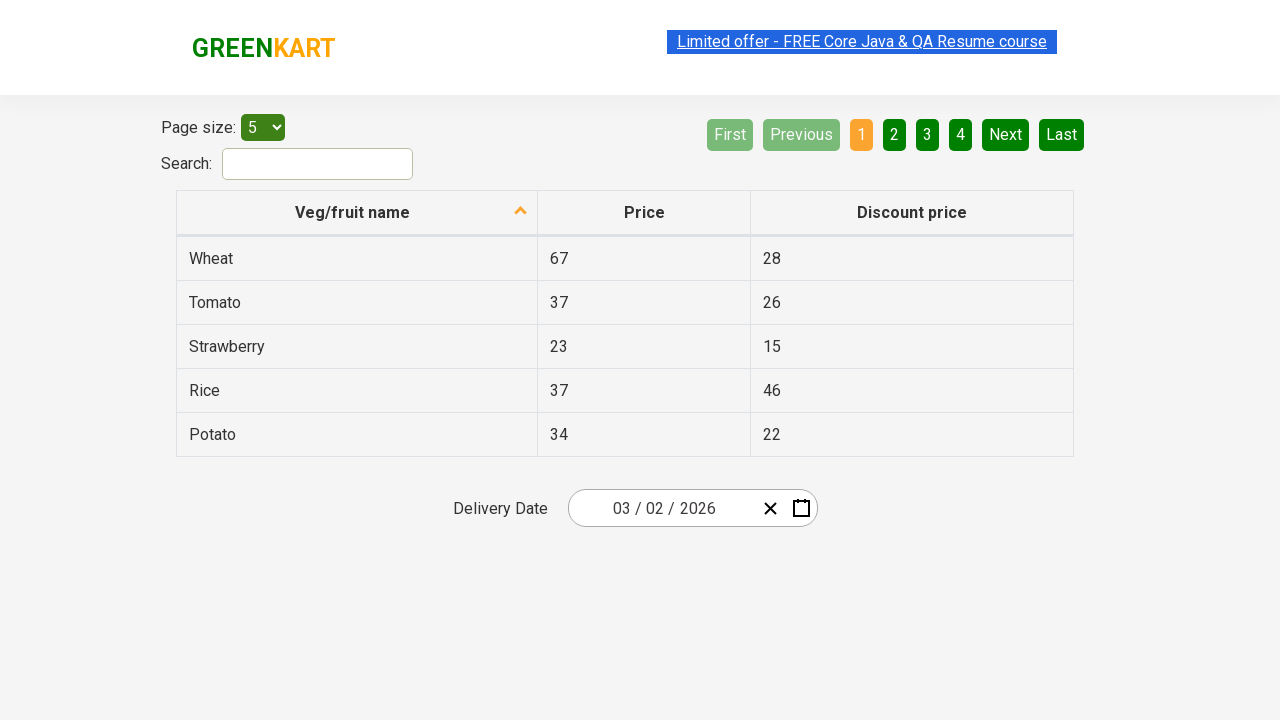

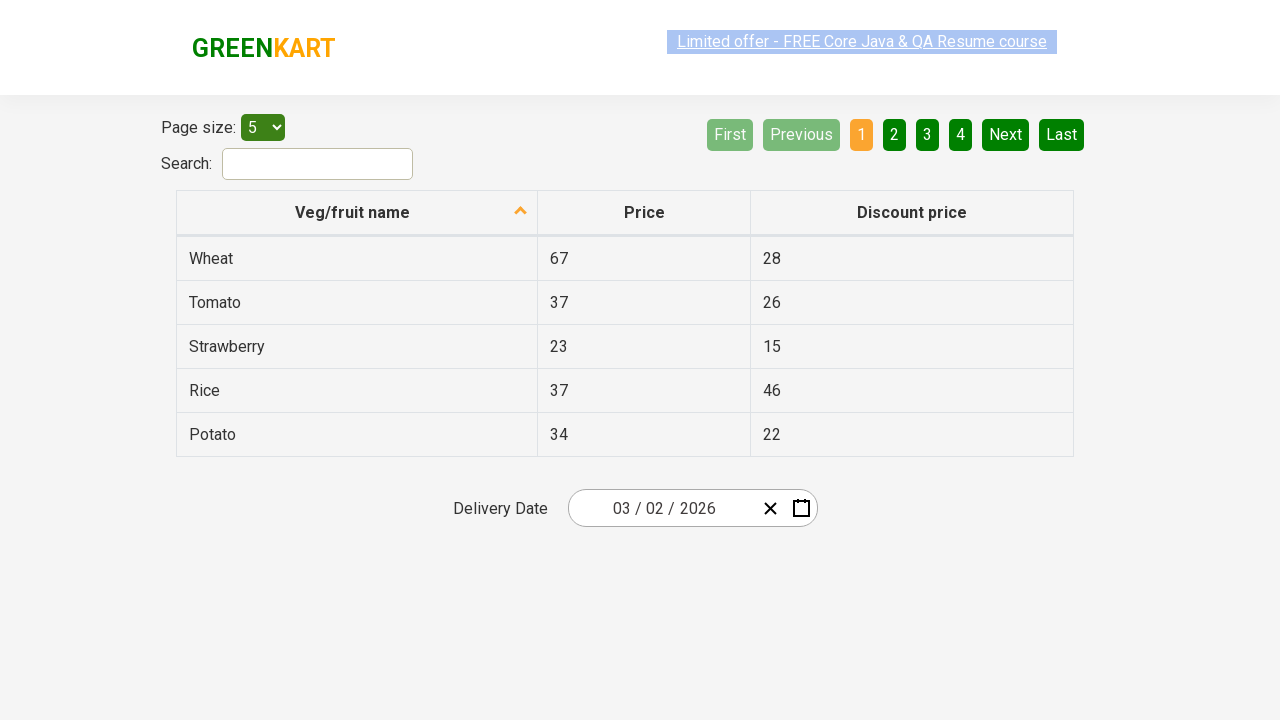